Tests multiple window handling by opening a new window and switching between windows

Starting URL: https://the-internet.herokuapp.com/windows

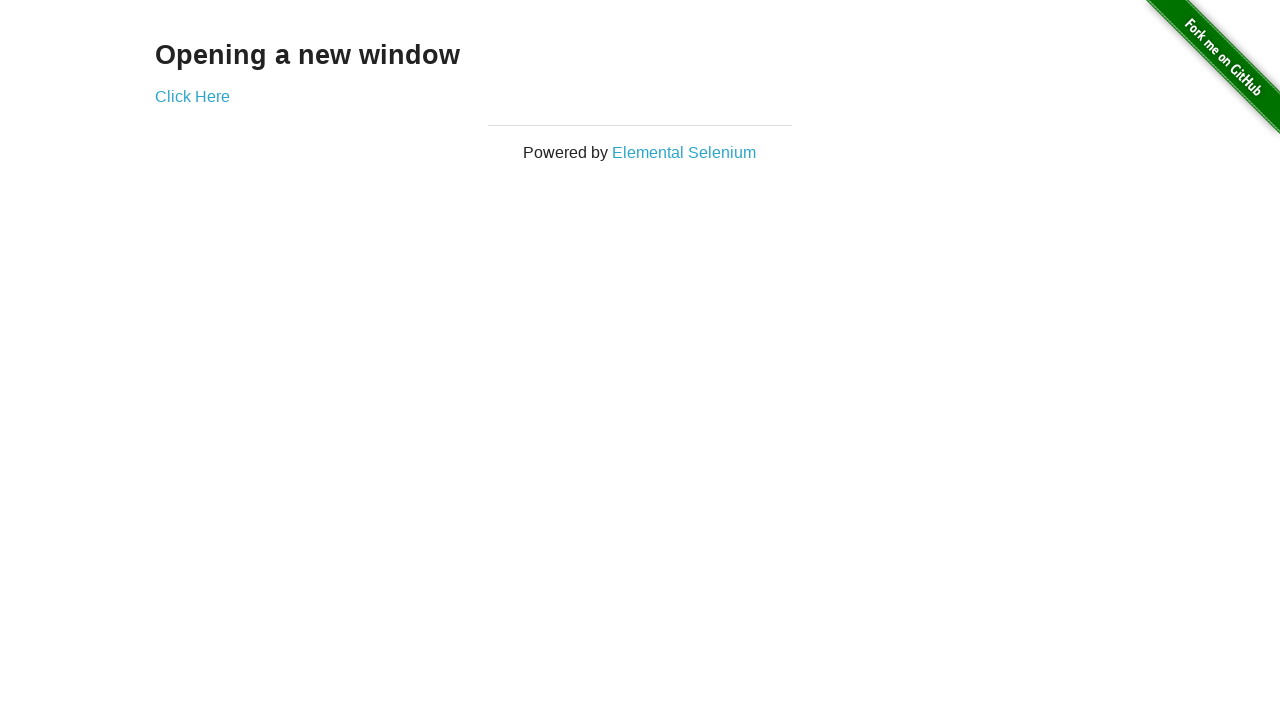

Clicked 'Click Here' link to open new window at (192, 96) on text=Click Here
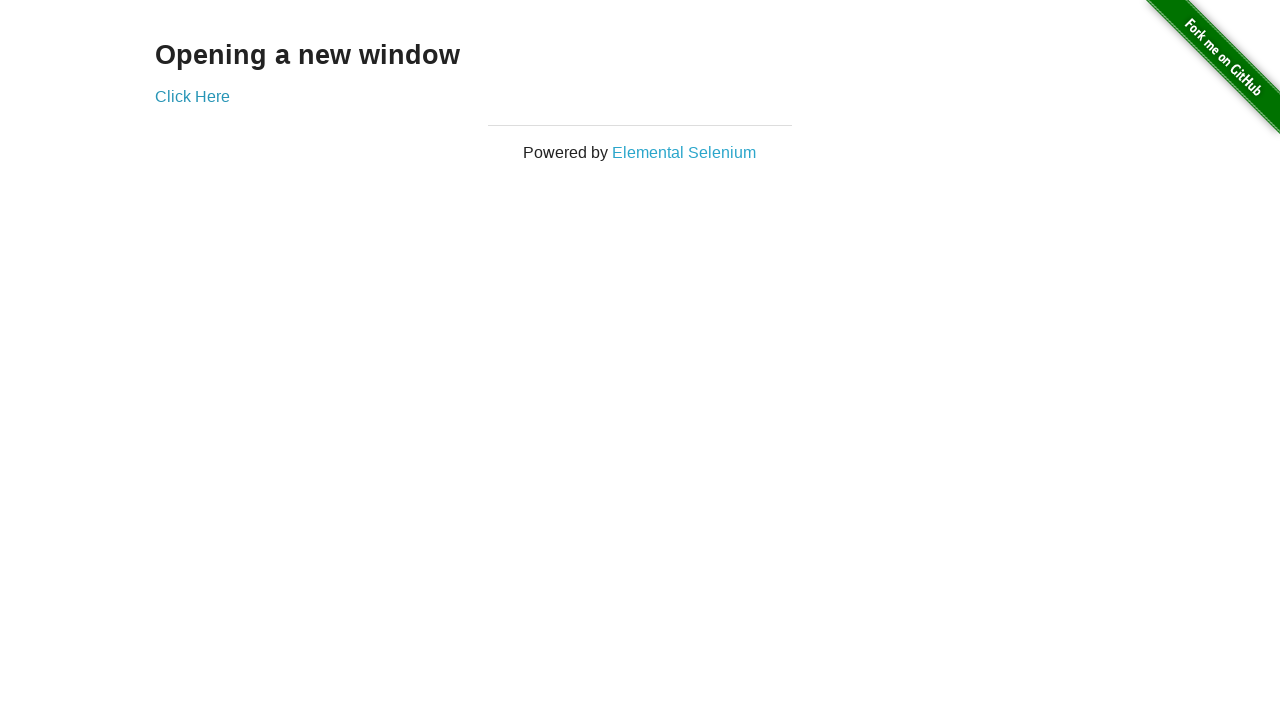

New window opened and captured
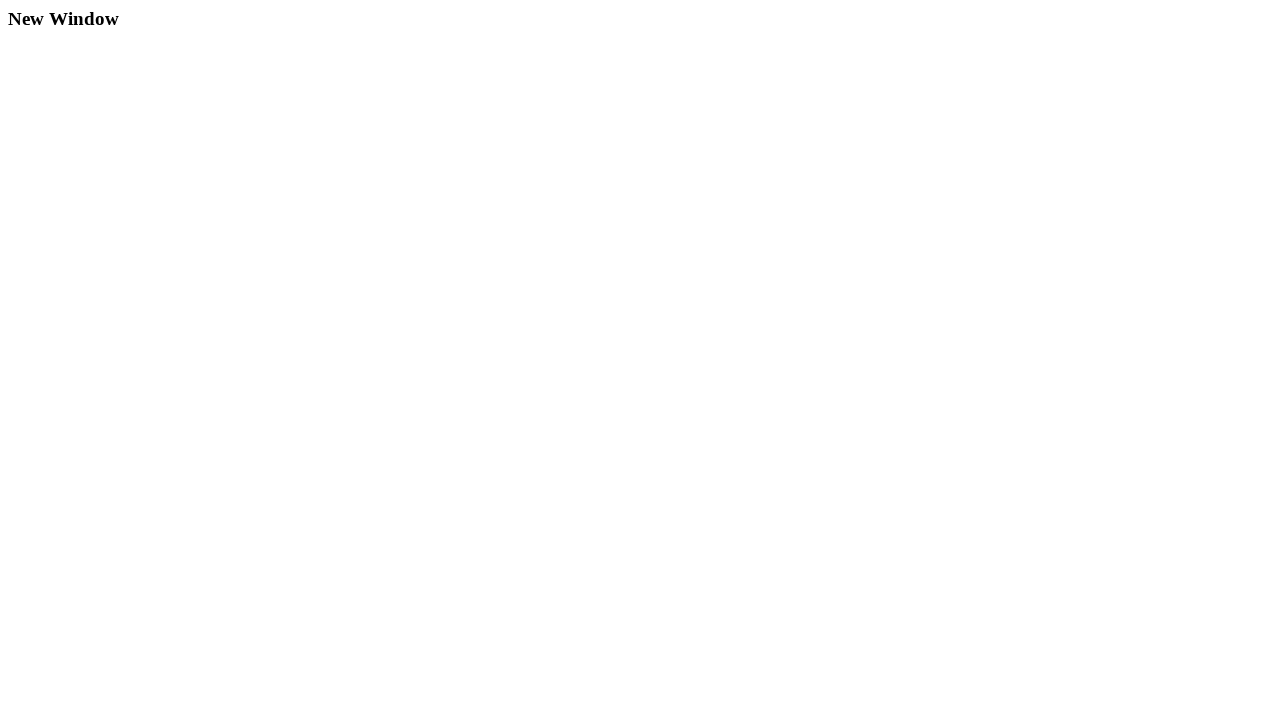

Verified new window title contains 'New Window'
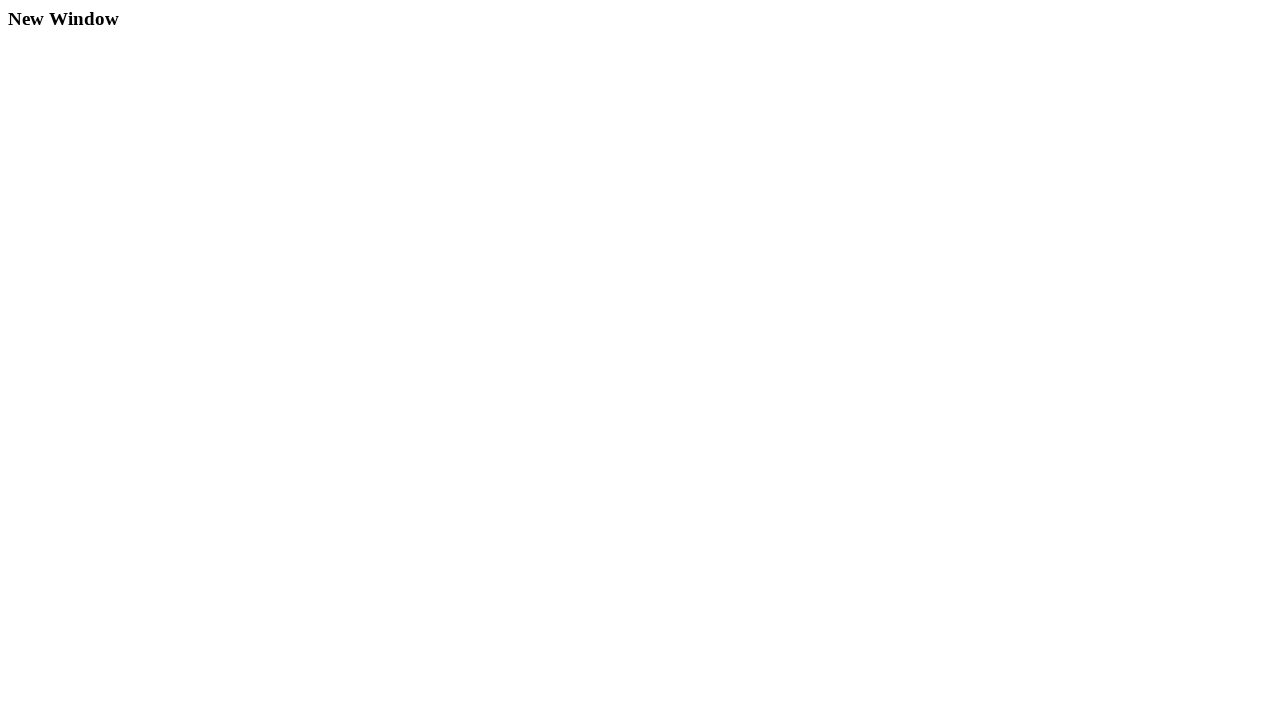

Closed the new window
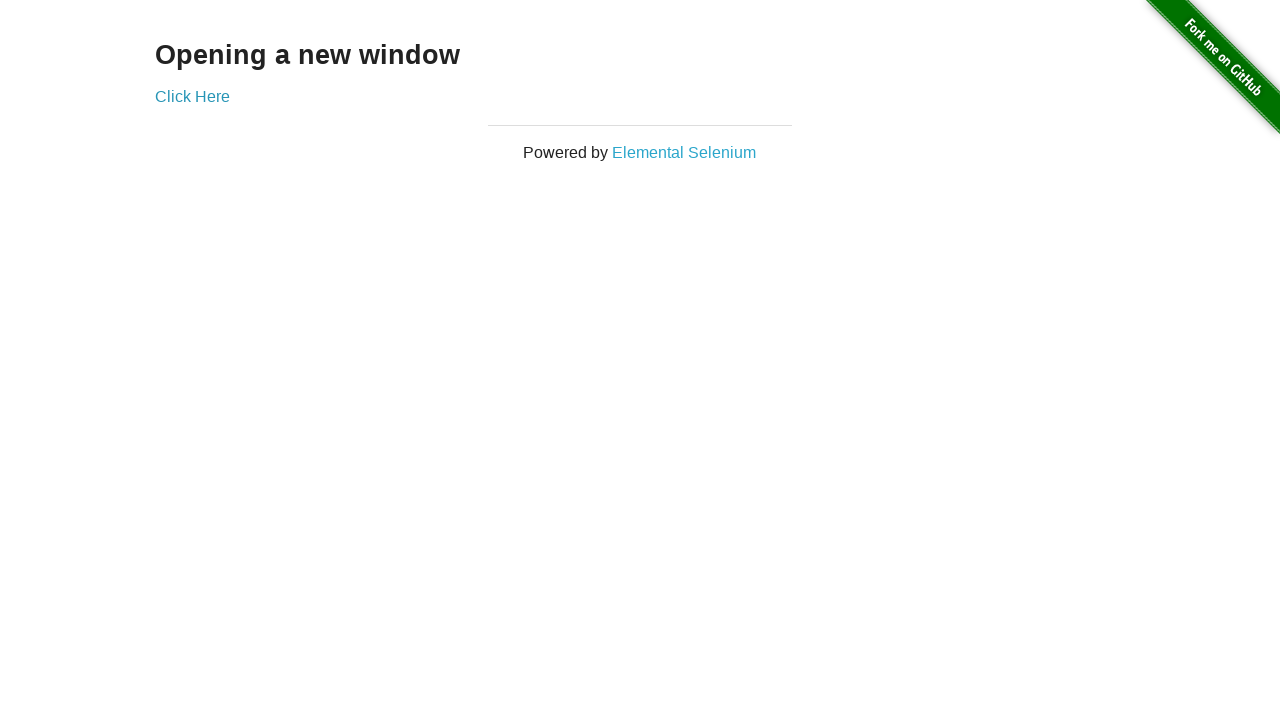

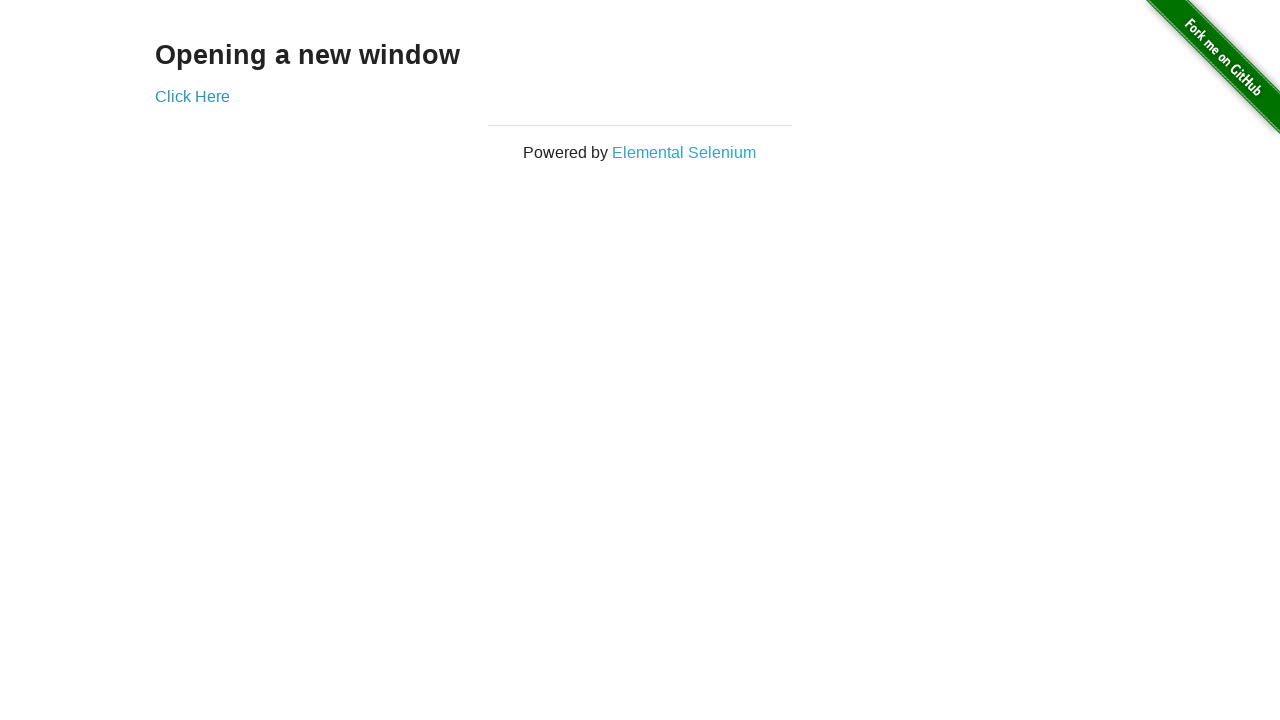